Navigates to the OrangeHRM login page and clicks on the "OrangeHRM, Inc" link, likely a footer or branding link that redirects to the company website.

Starting URL: https://opensource-demo.orangehrmlive.com/web/index.php/auth/login

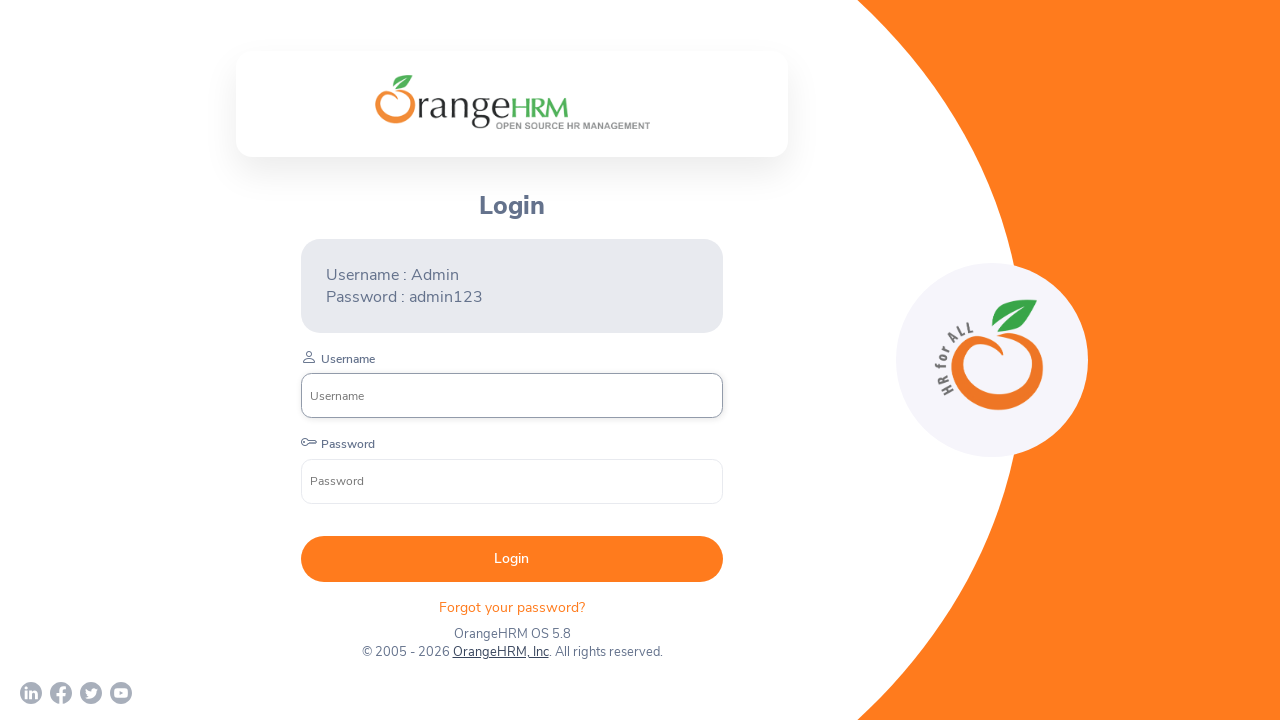

Waited for page to load with networkidle state
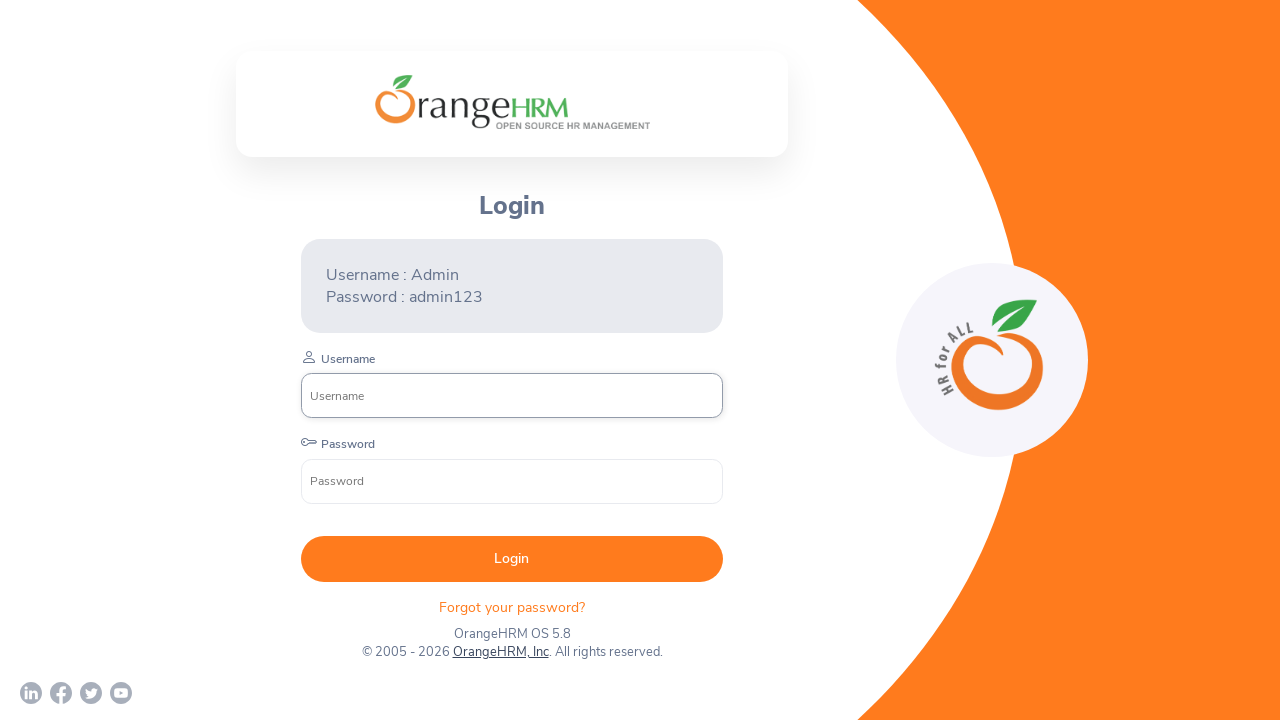

Clicked on the 'OrangeHRM, Inc' link in footer/branding at (500, 652) on xpath=//a[normalize-space()='OrangeHRM, Inc']
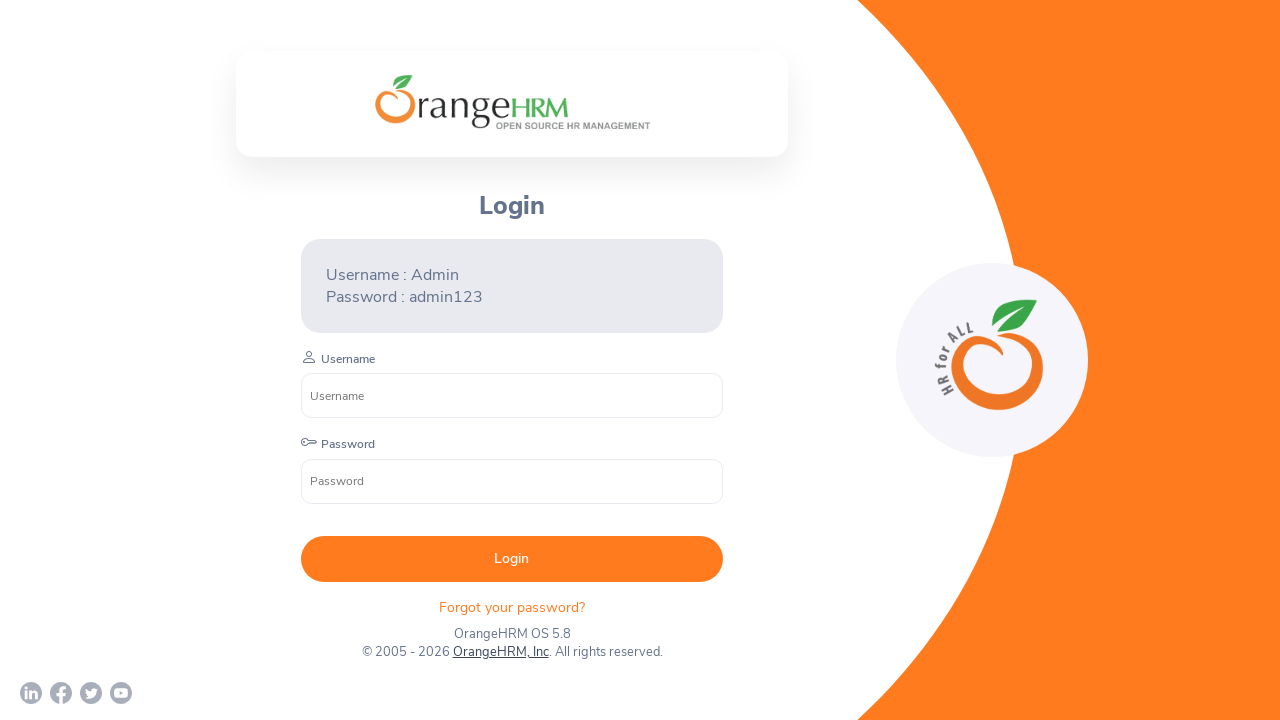

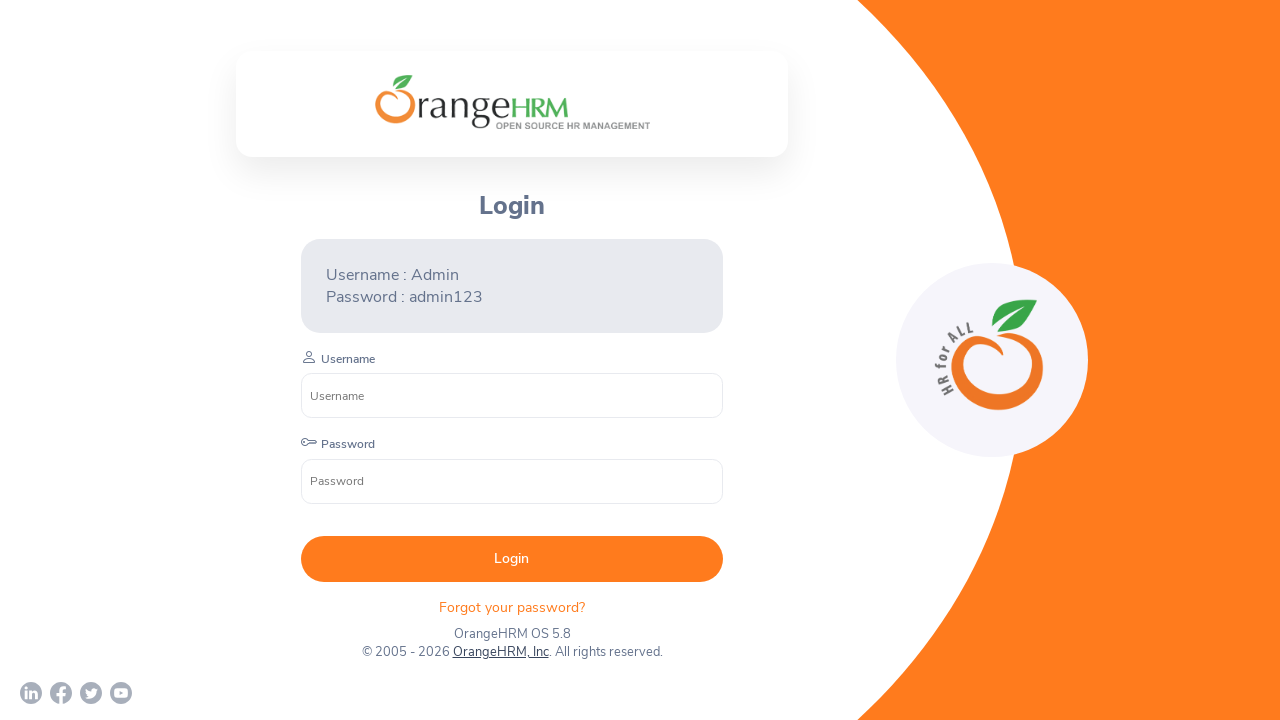